Hovers over Downloads menu and verifies file format options (PDF, CSV, Excel) are present

Starting URL: https://the-internet.herokuapp.com/jqueryui/menu

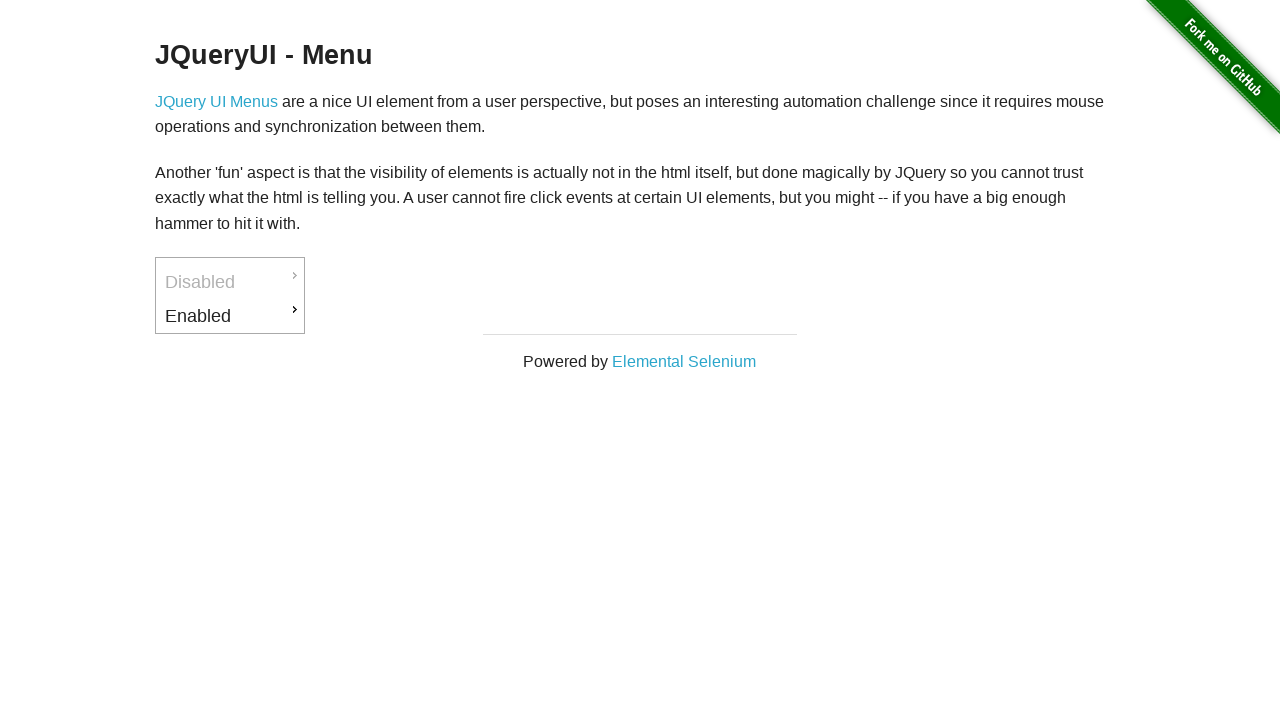

Hovered over Downloads menu item at (230, 316) on #menu li:has-text('Downloads') >> nth=0
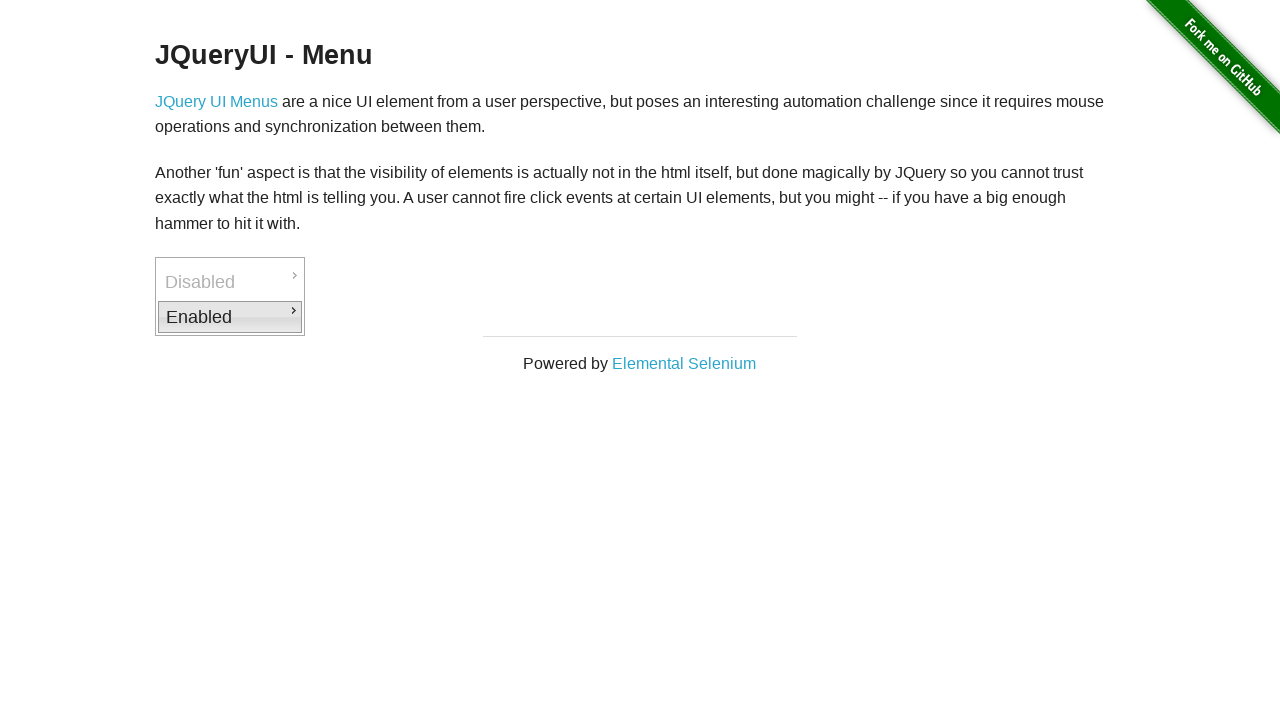

Waited 800ms for submenu to appear
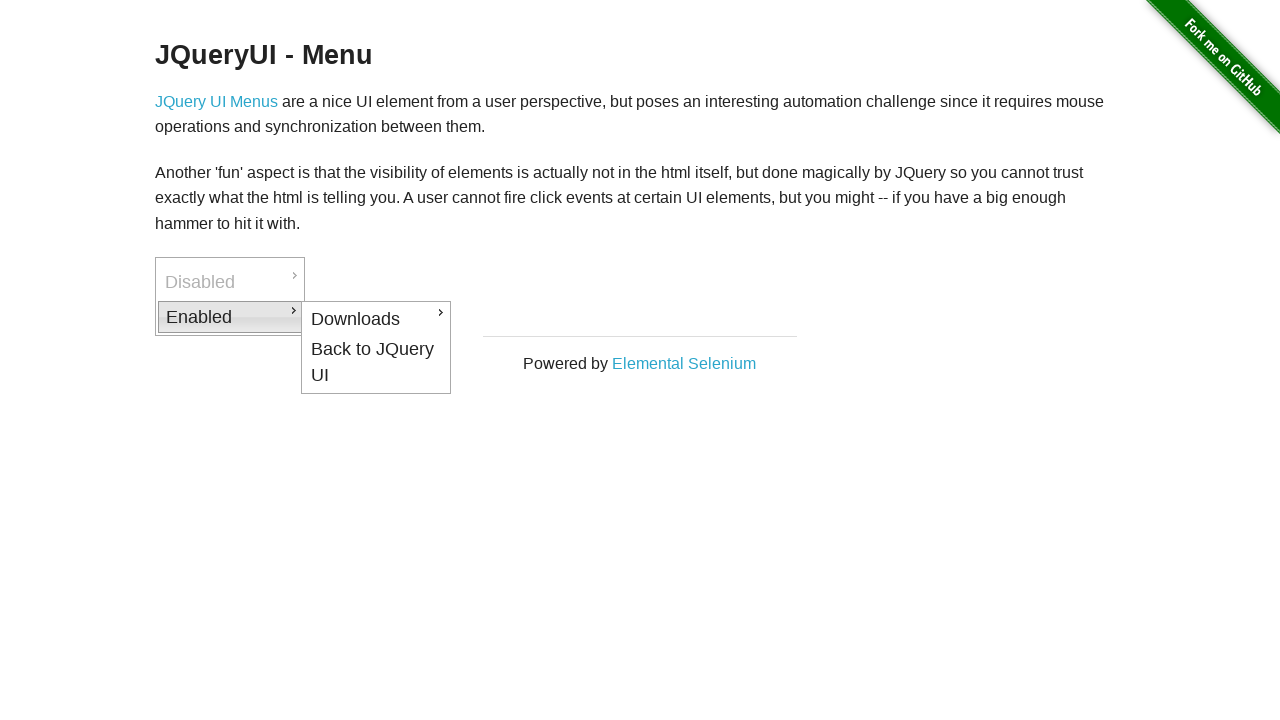

Counted PDF file format option occurrences
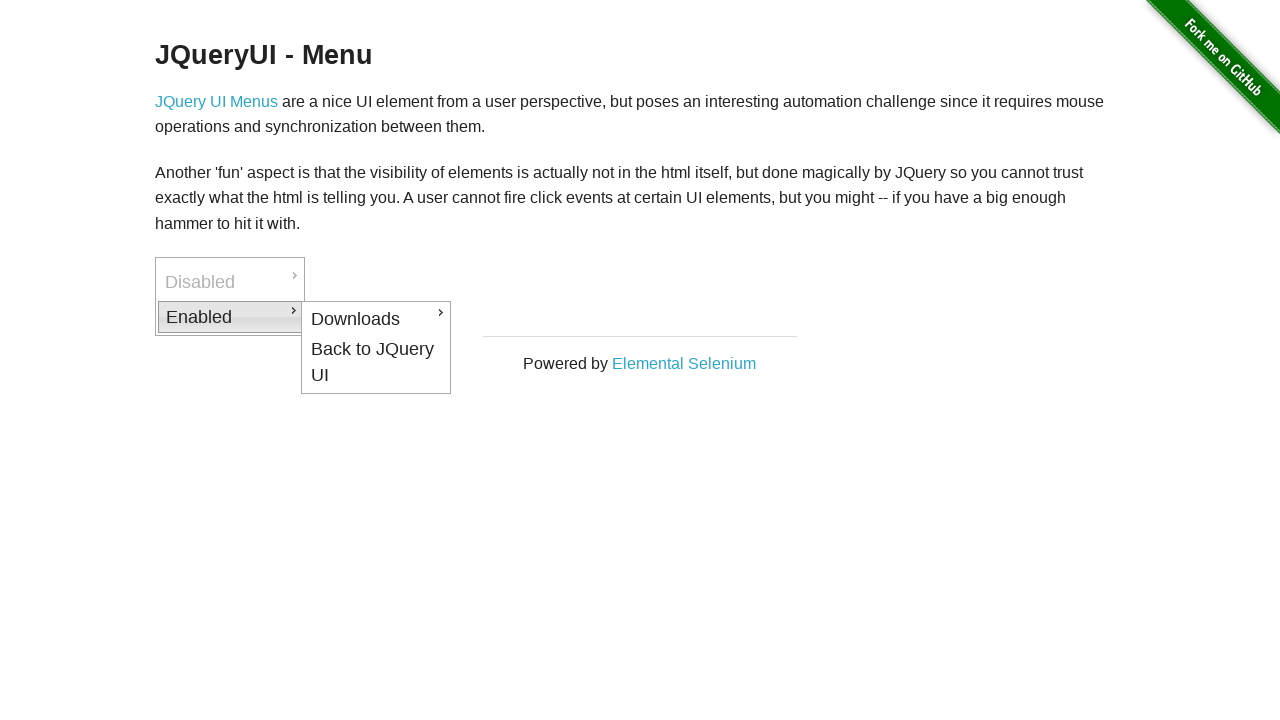

Counted CSV file format option occurrences
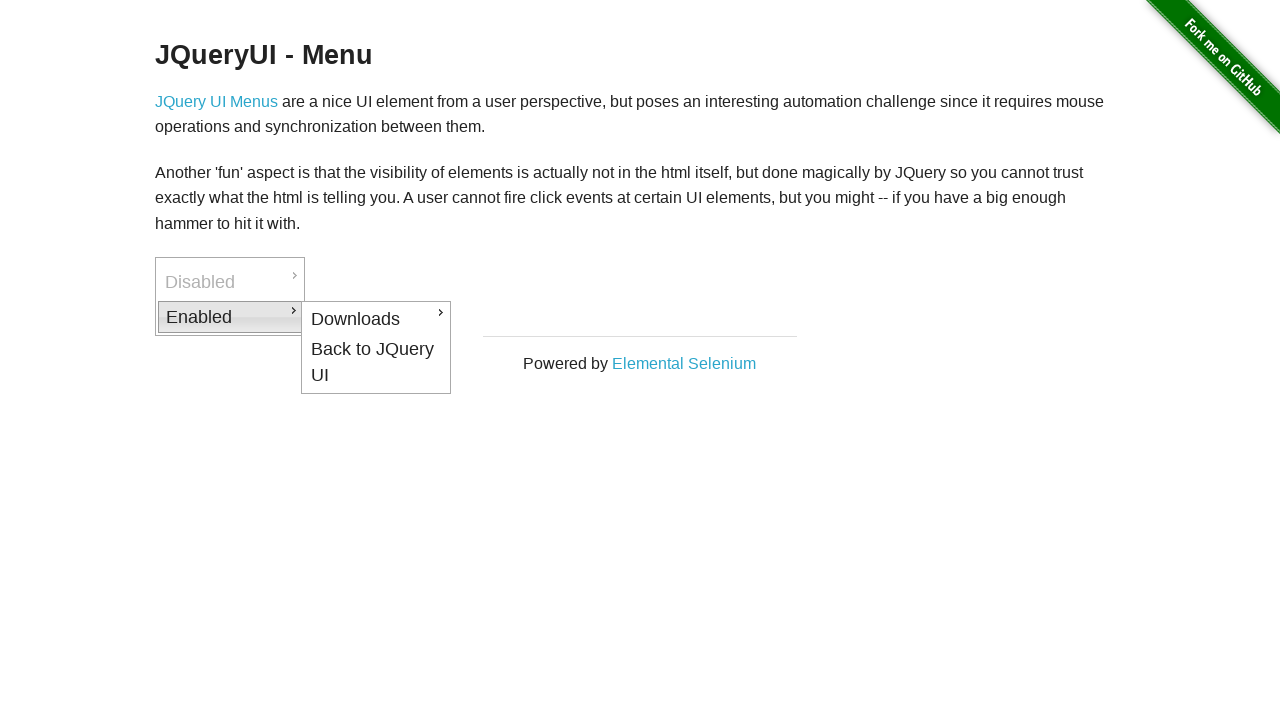

Counted Excel file format option occurrences
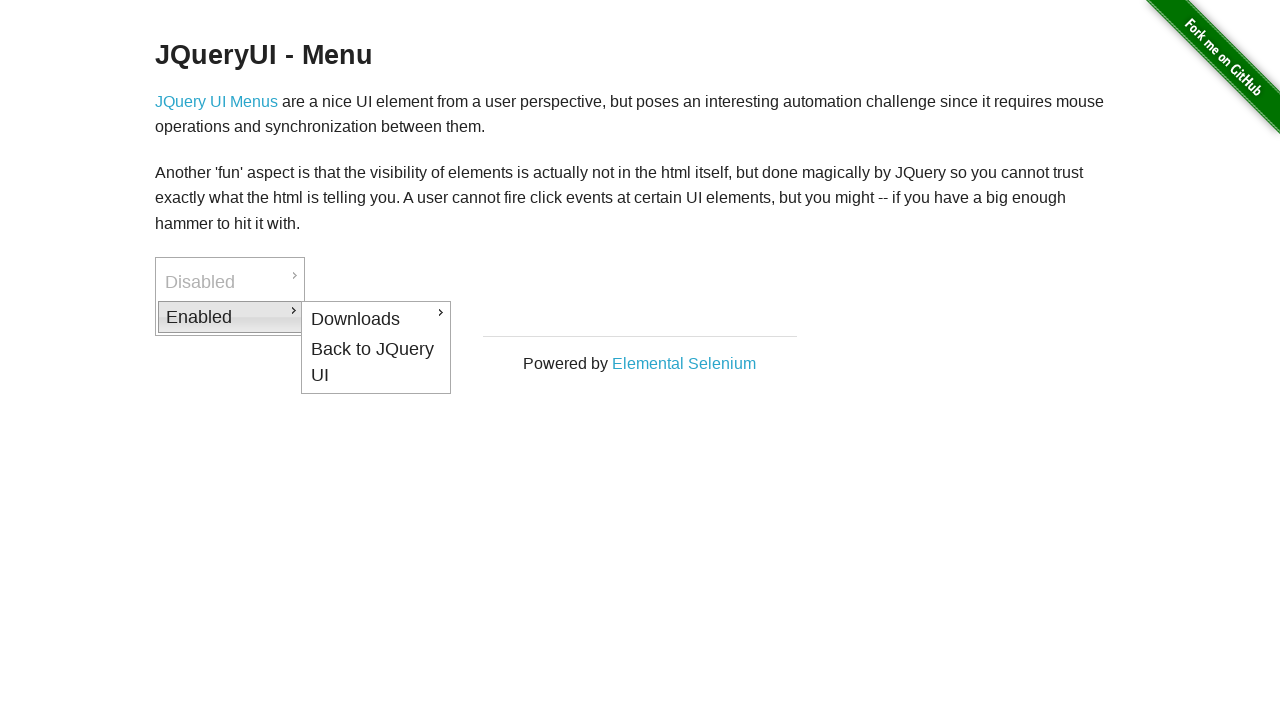

Verified that at least one file format option (PDF, CSV, or Excel) is present in Downloads submenu
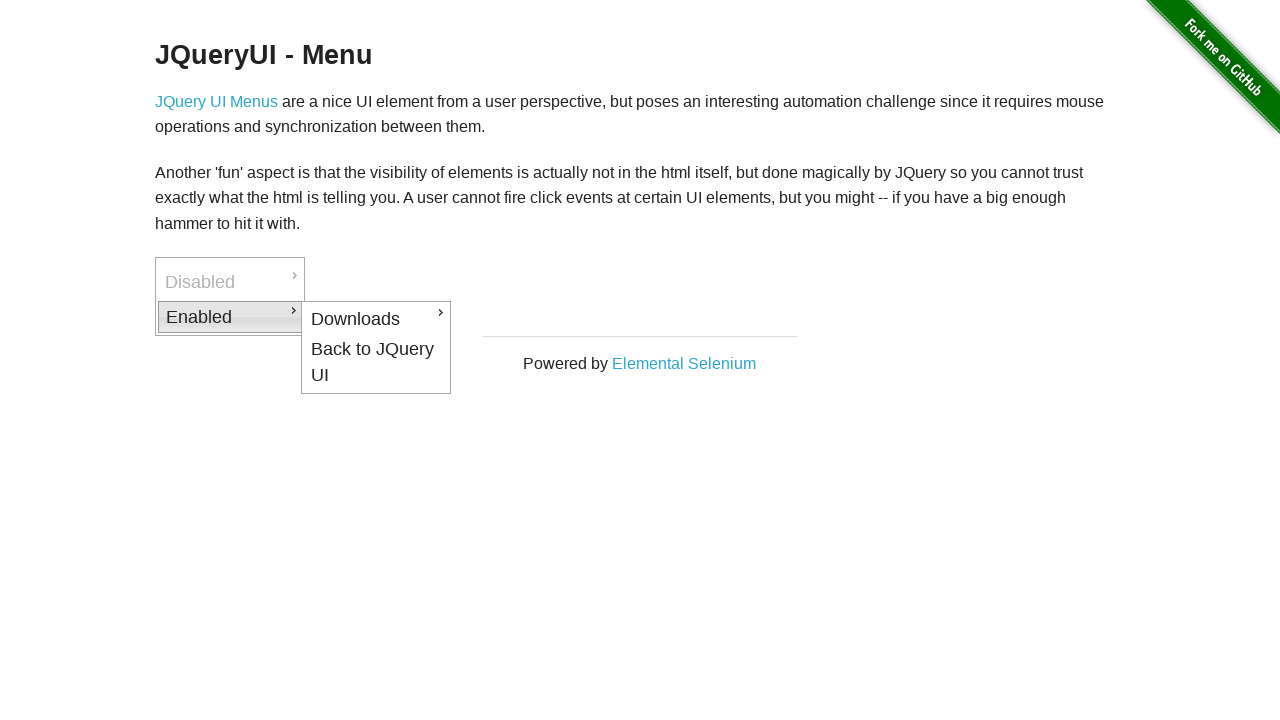

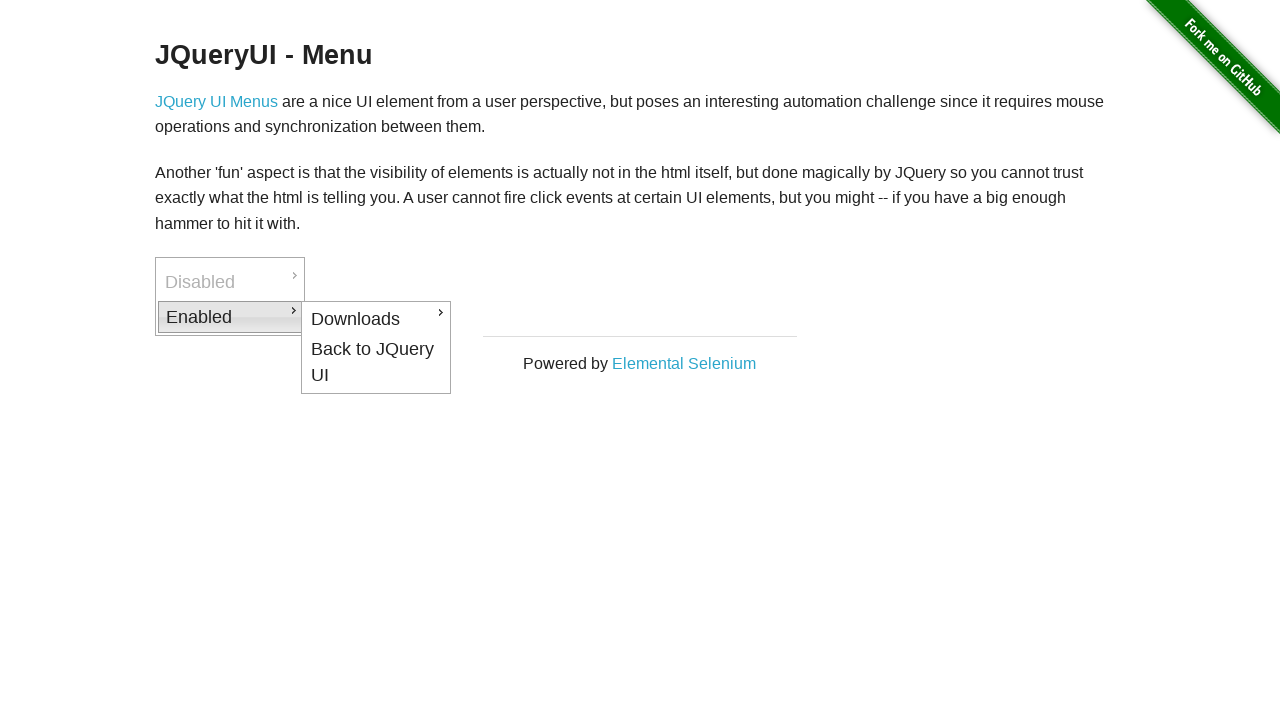